Navigates to the Selenium downloads page and maximizes the browser window

Starting URL: https://www.selenium.dev/downloads

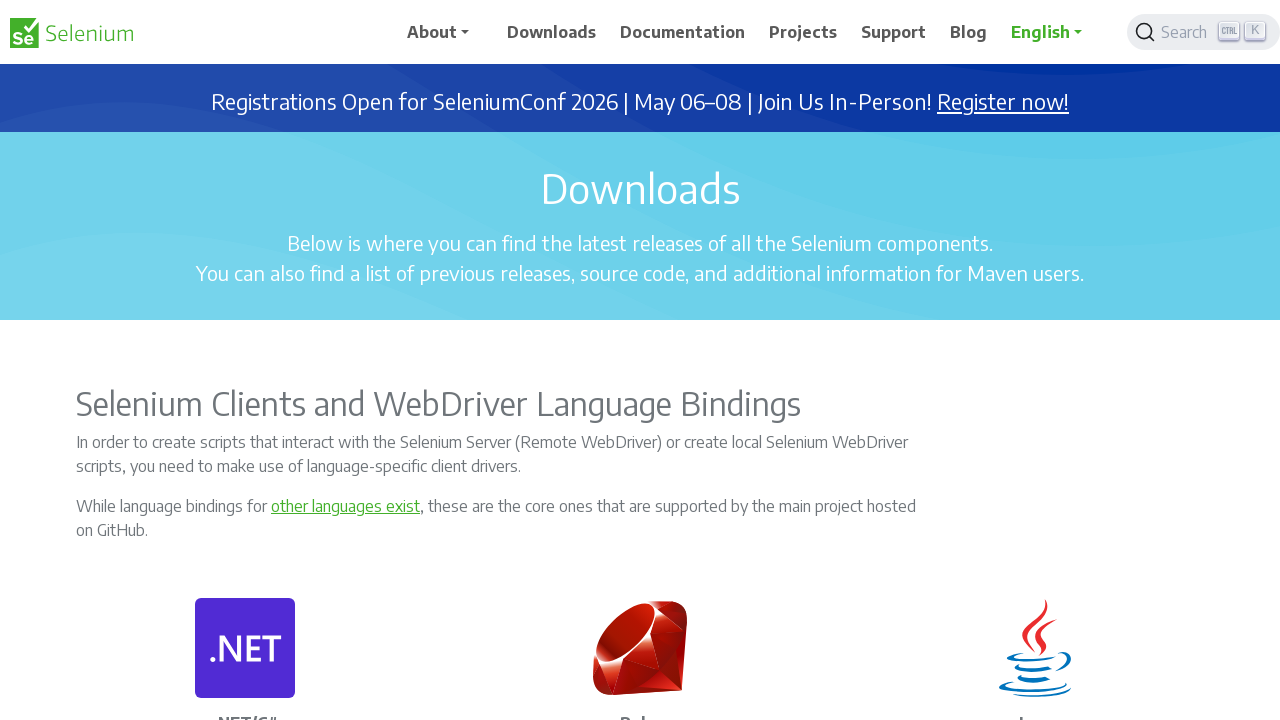

Navigated to Selenium downloads page
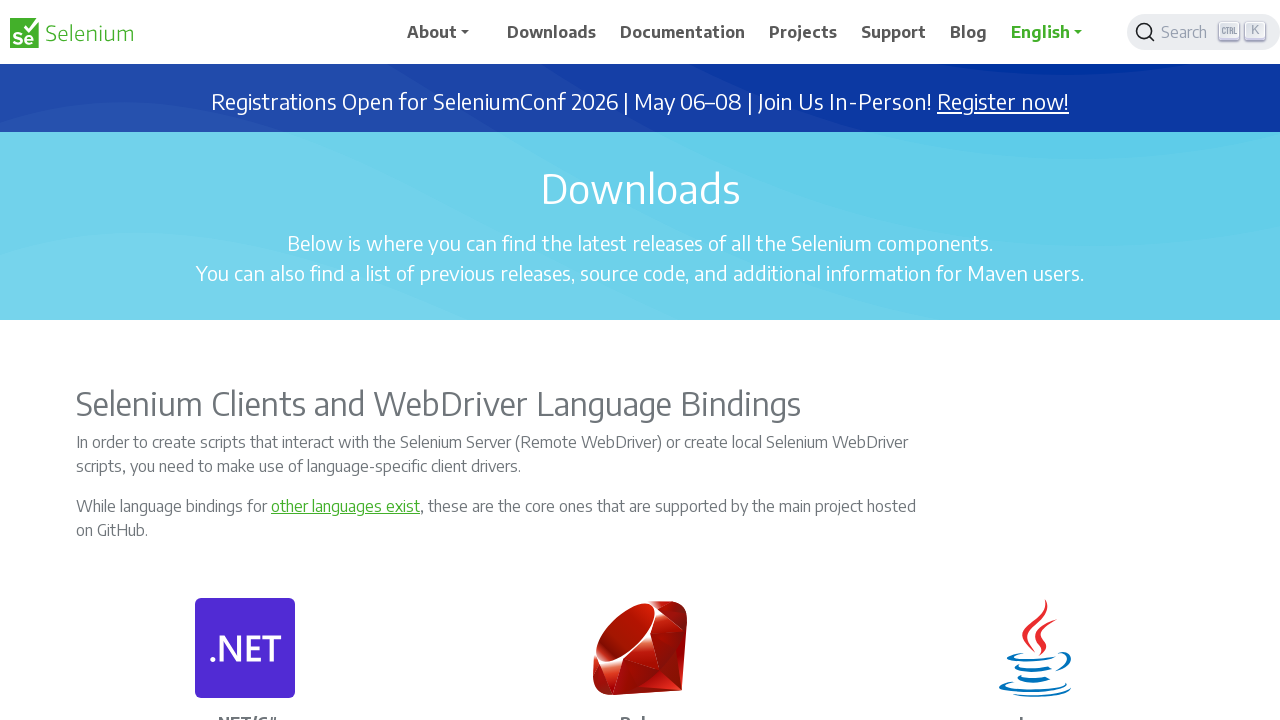

Maximized browser window to 1920x1080
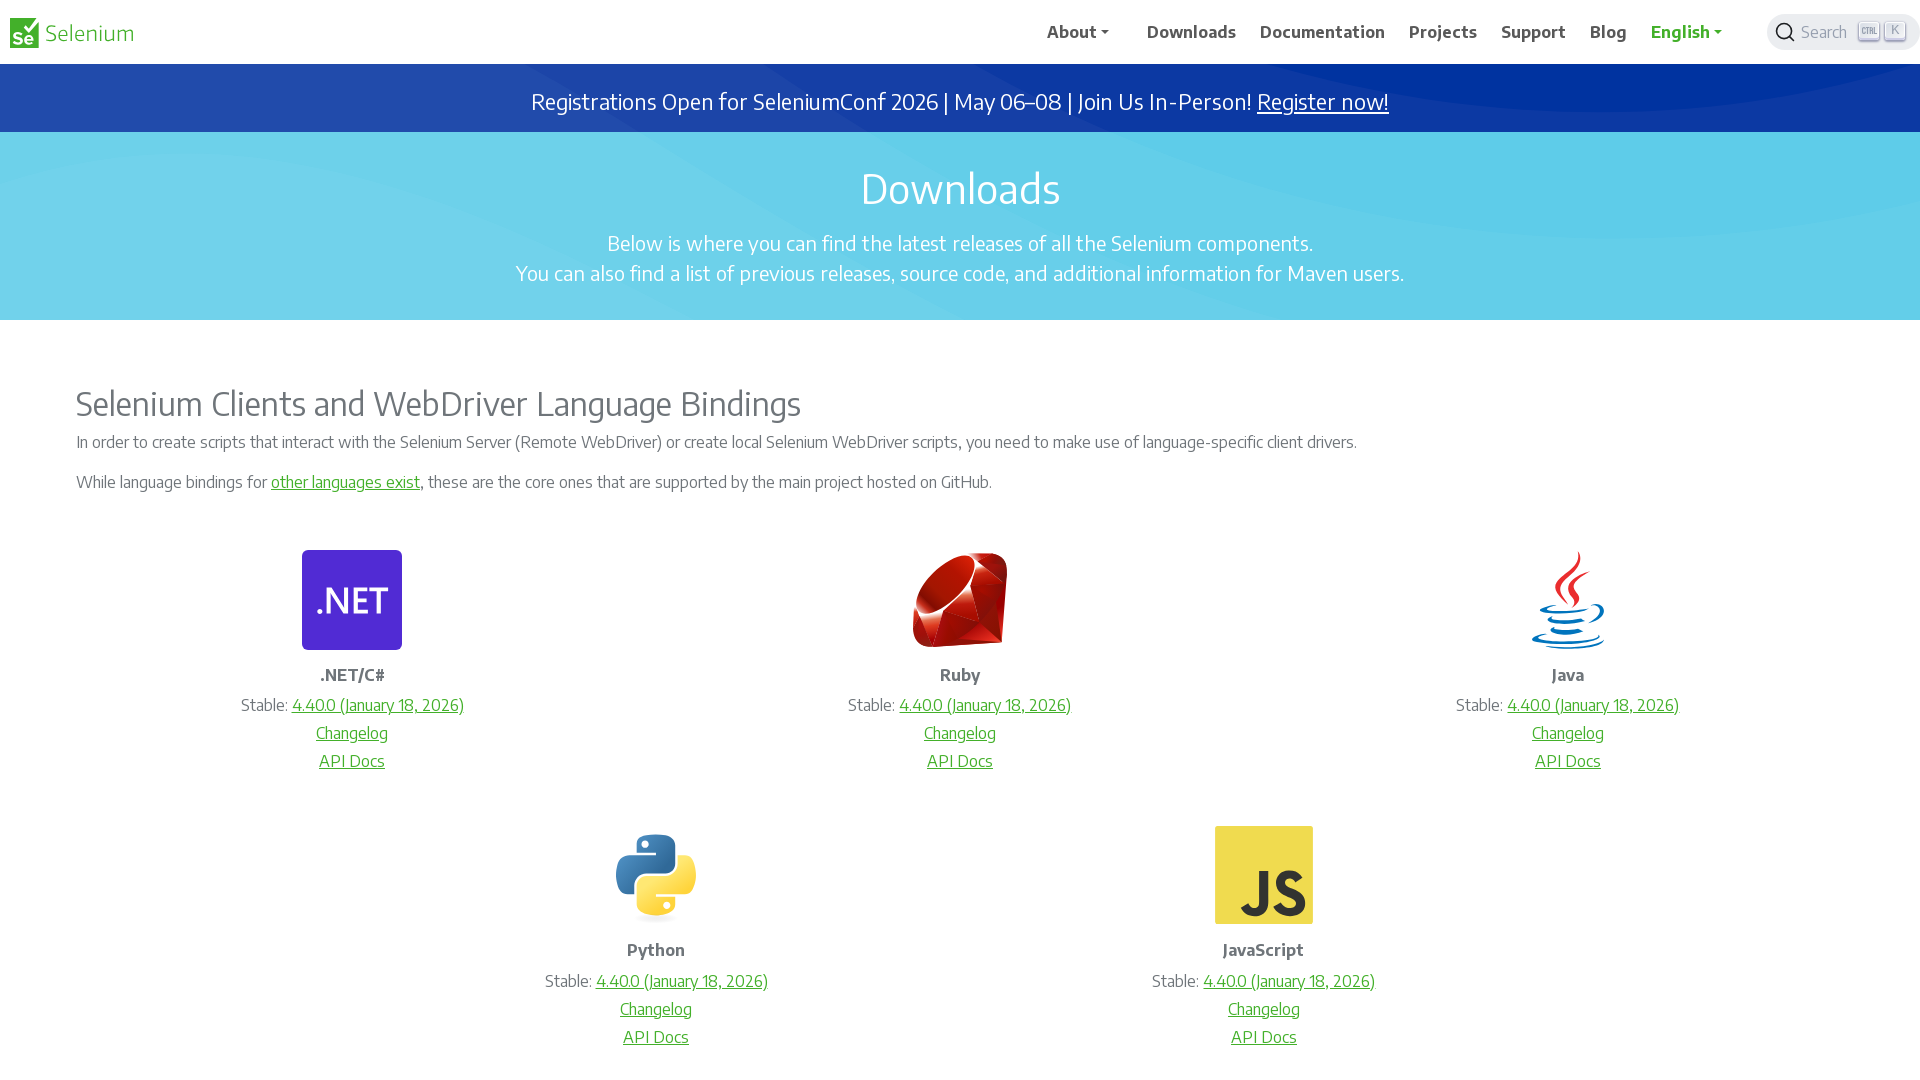

Page fully loaded (domcontentloaded)
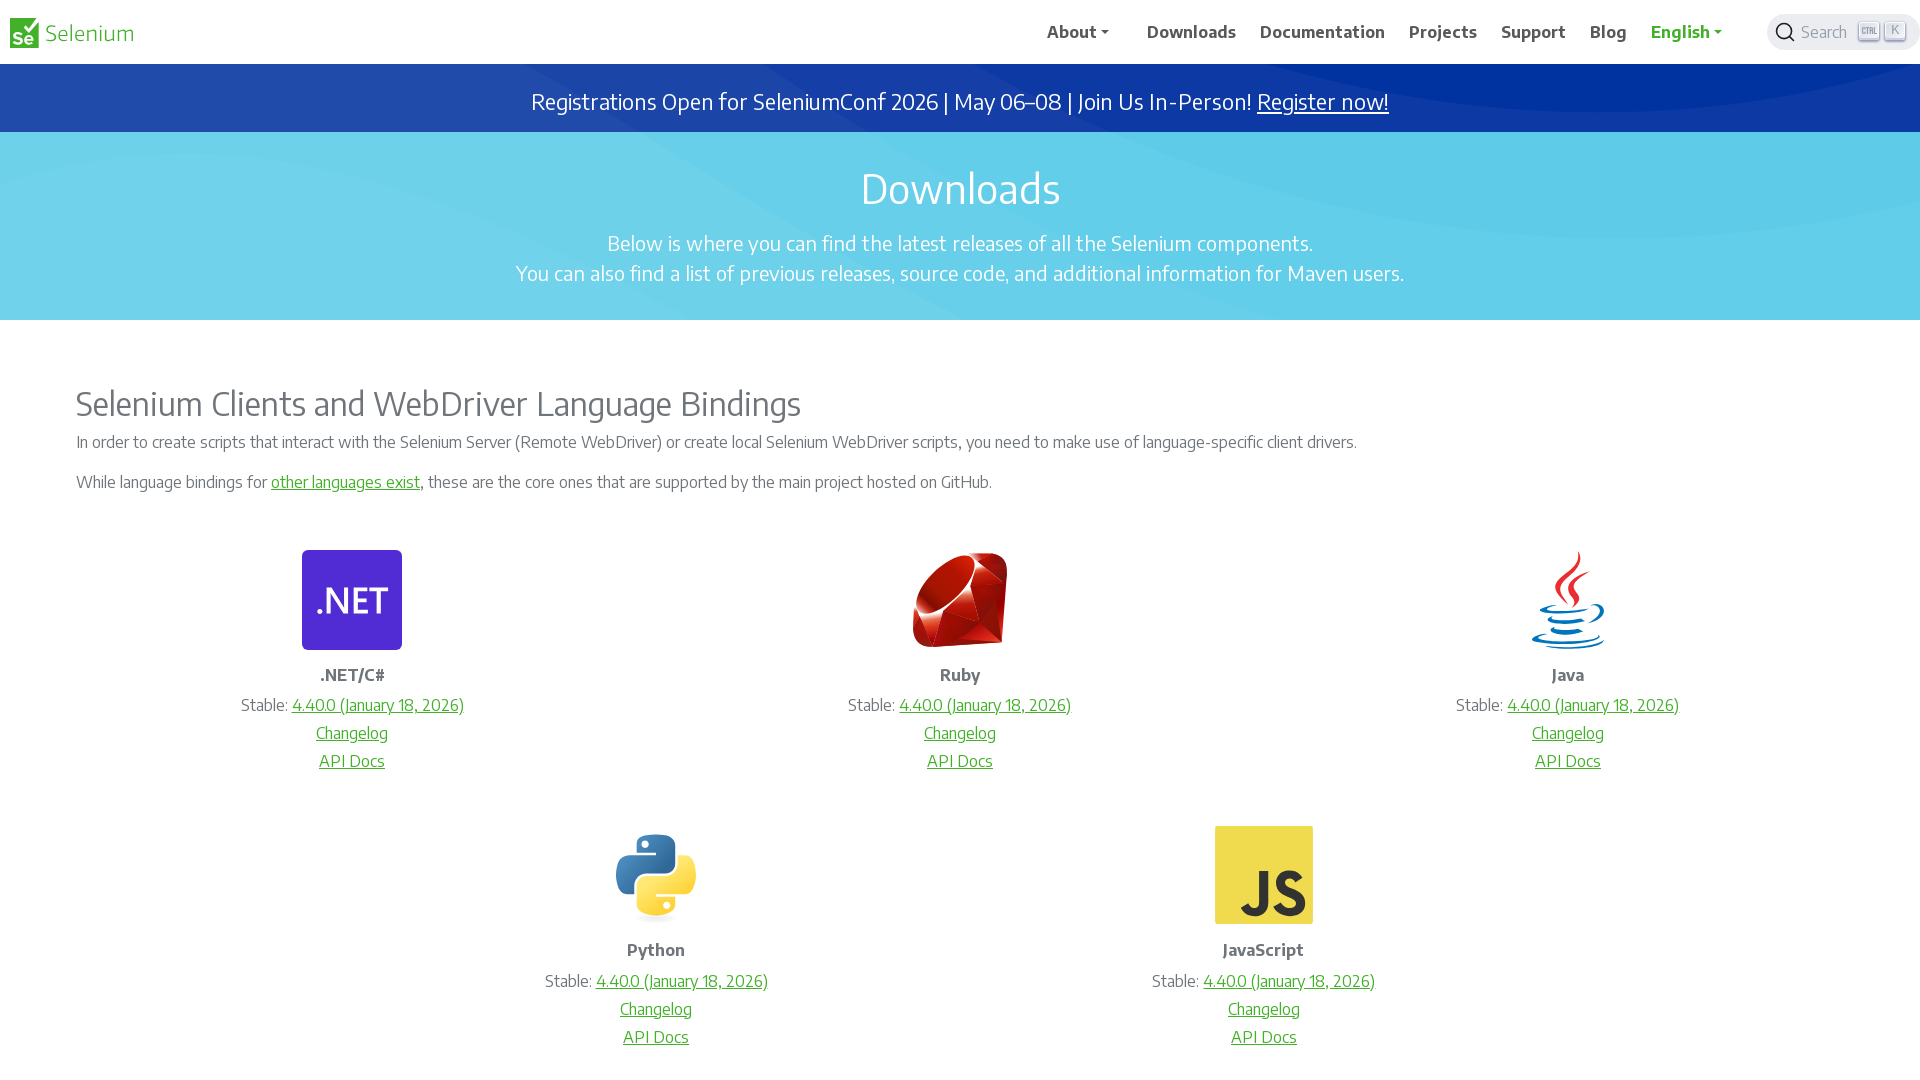

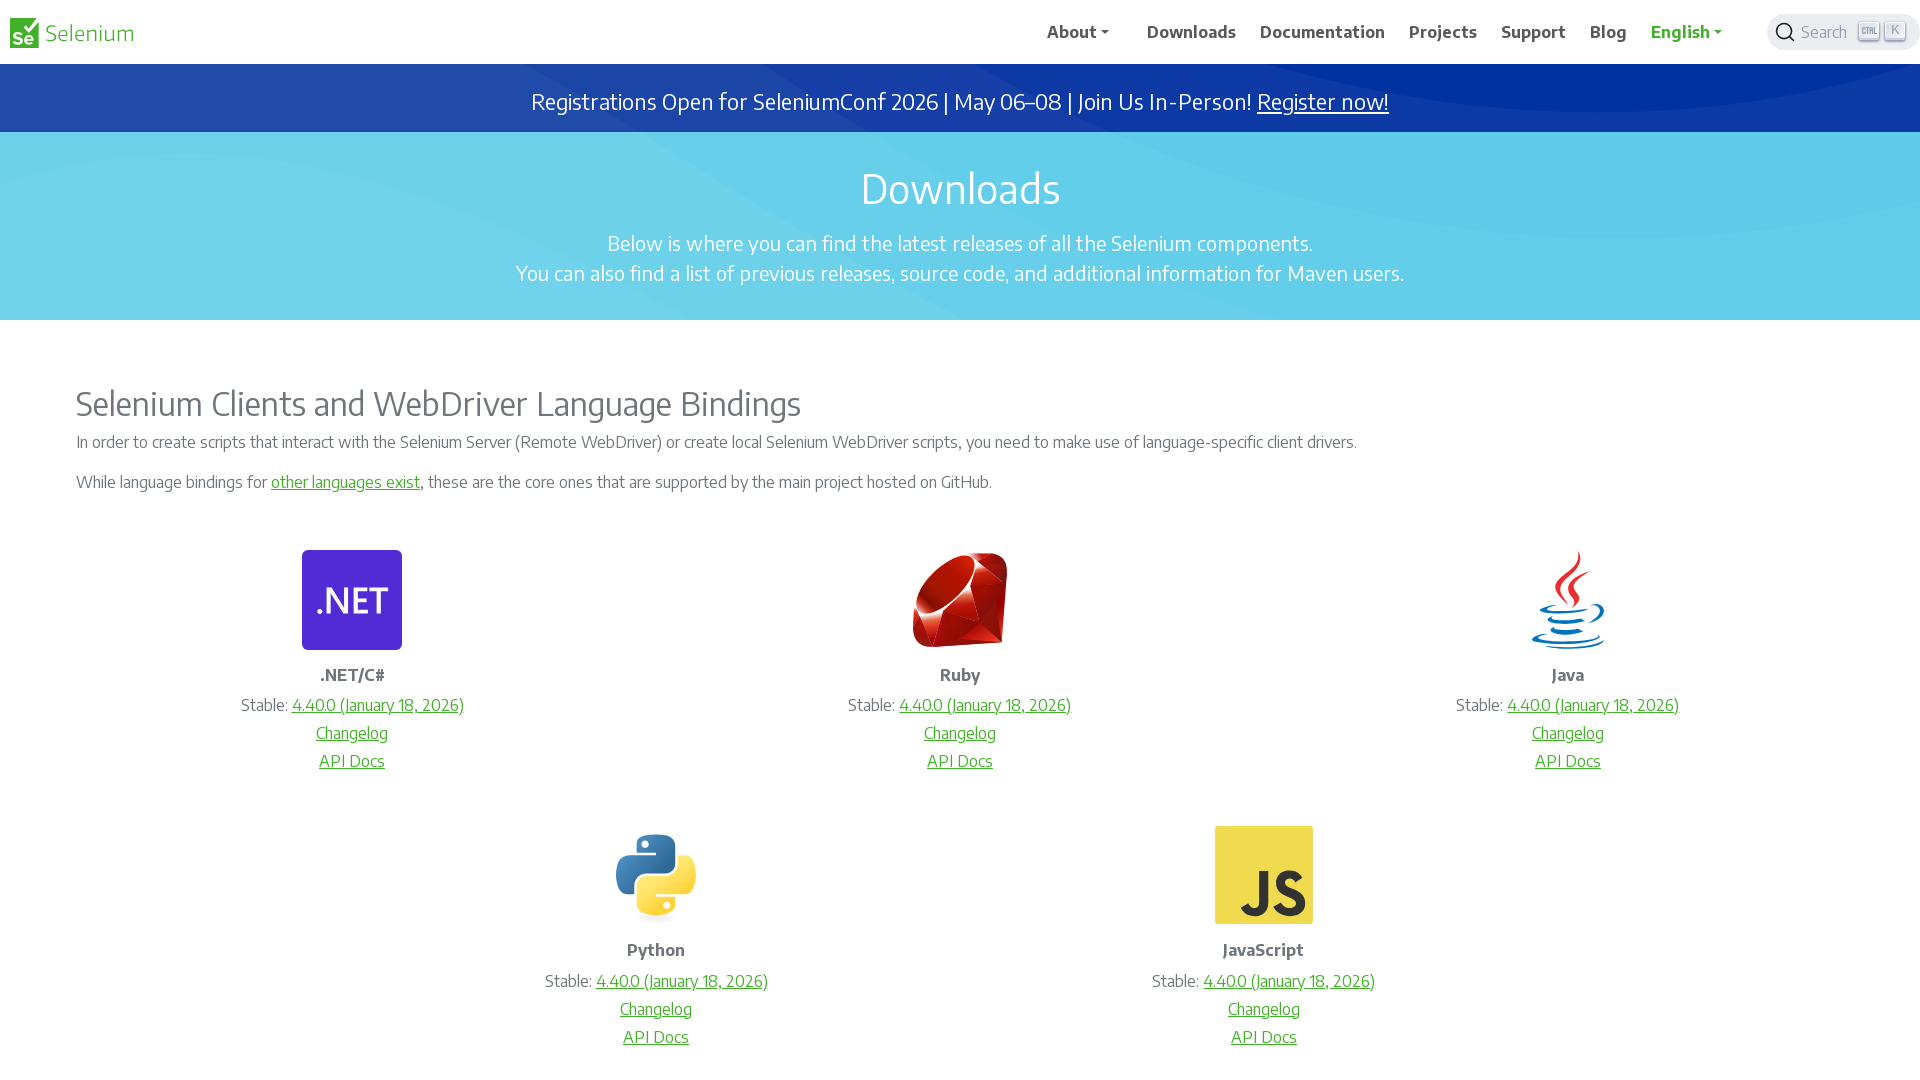